Tests Google Translate by entering text into the translation input field and simulating keyboard interaction

Starting URL: https://translate.google.com

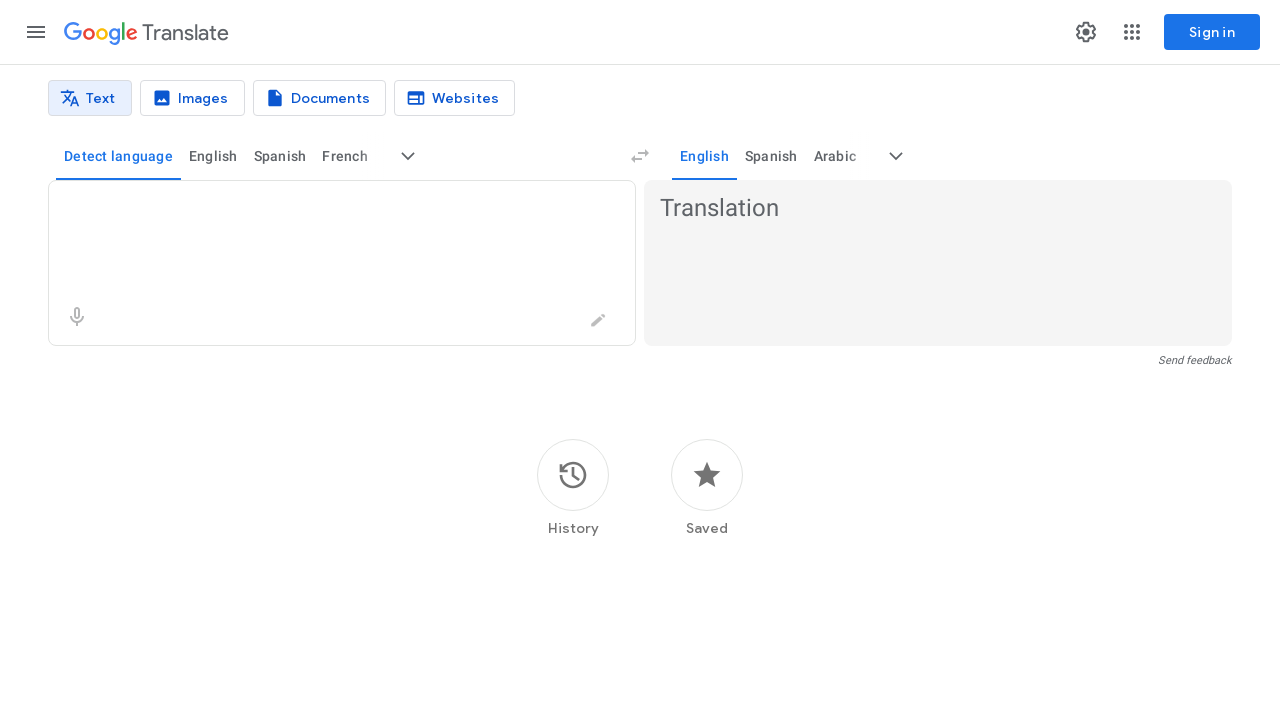

Filled translation input field with 'Hello' on .er8xn
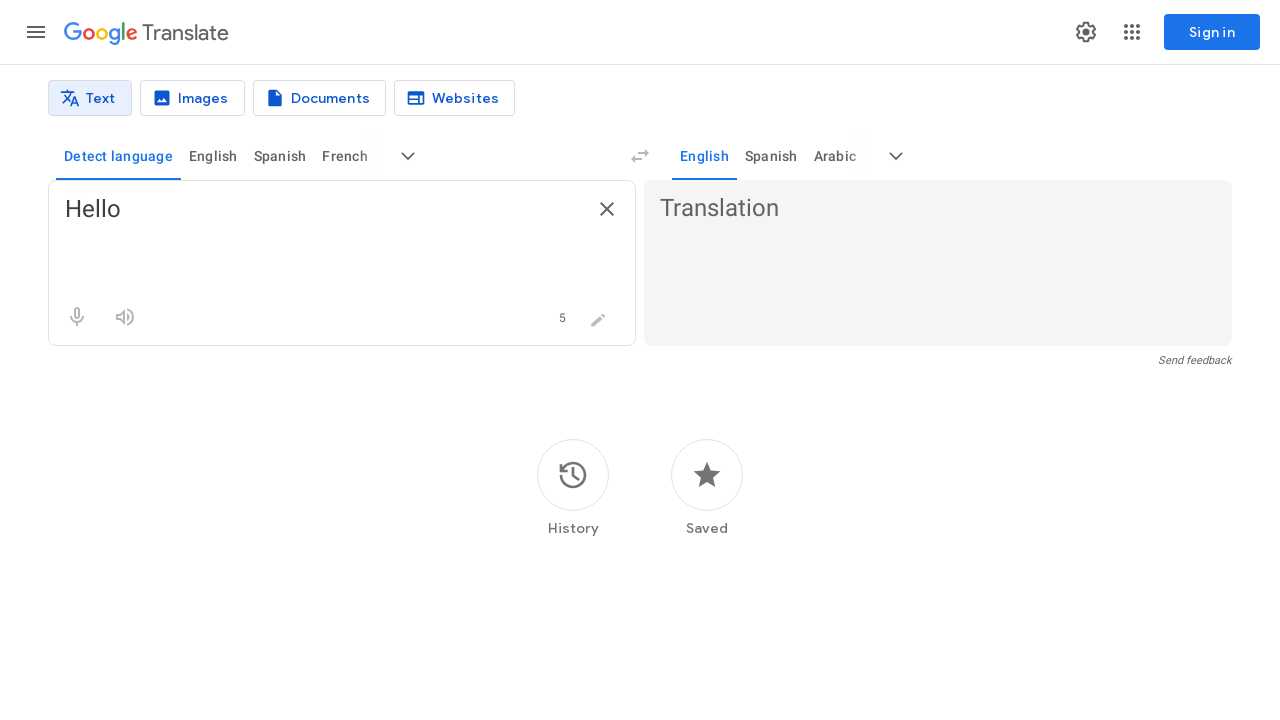

Pressed F3 key in the translation input field on .er8xn
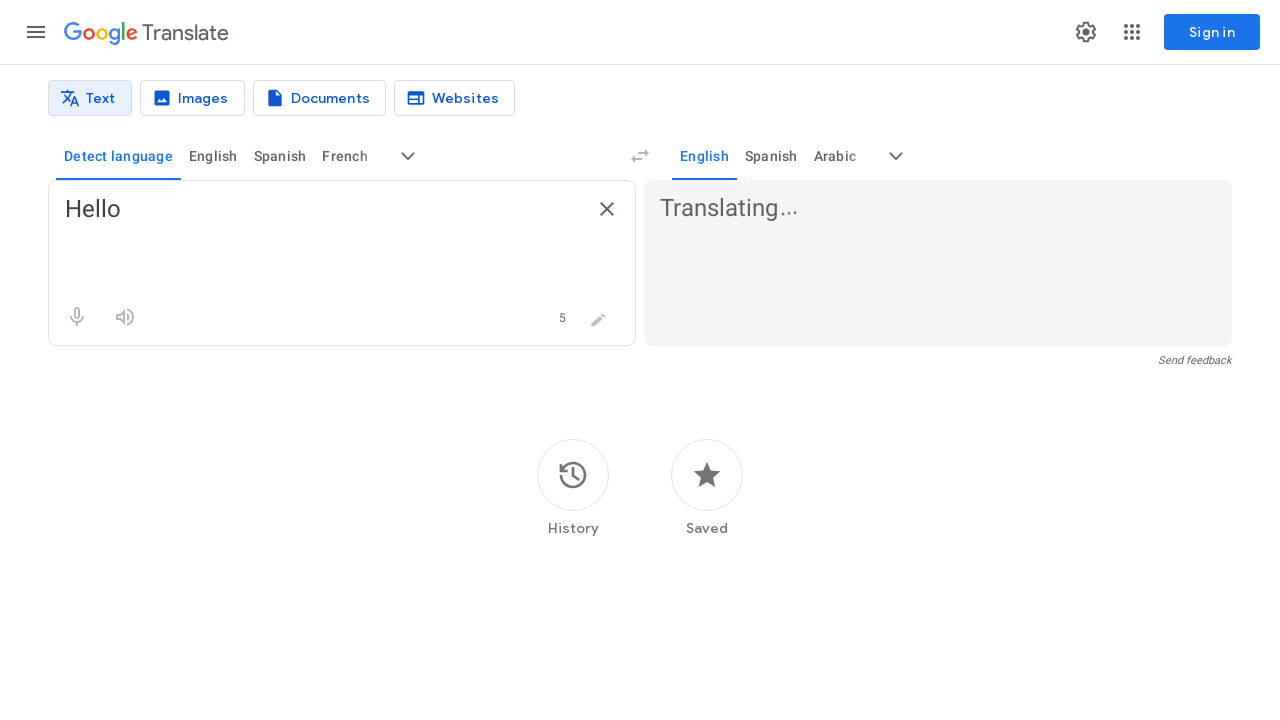

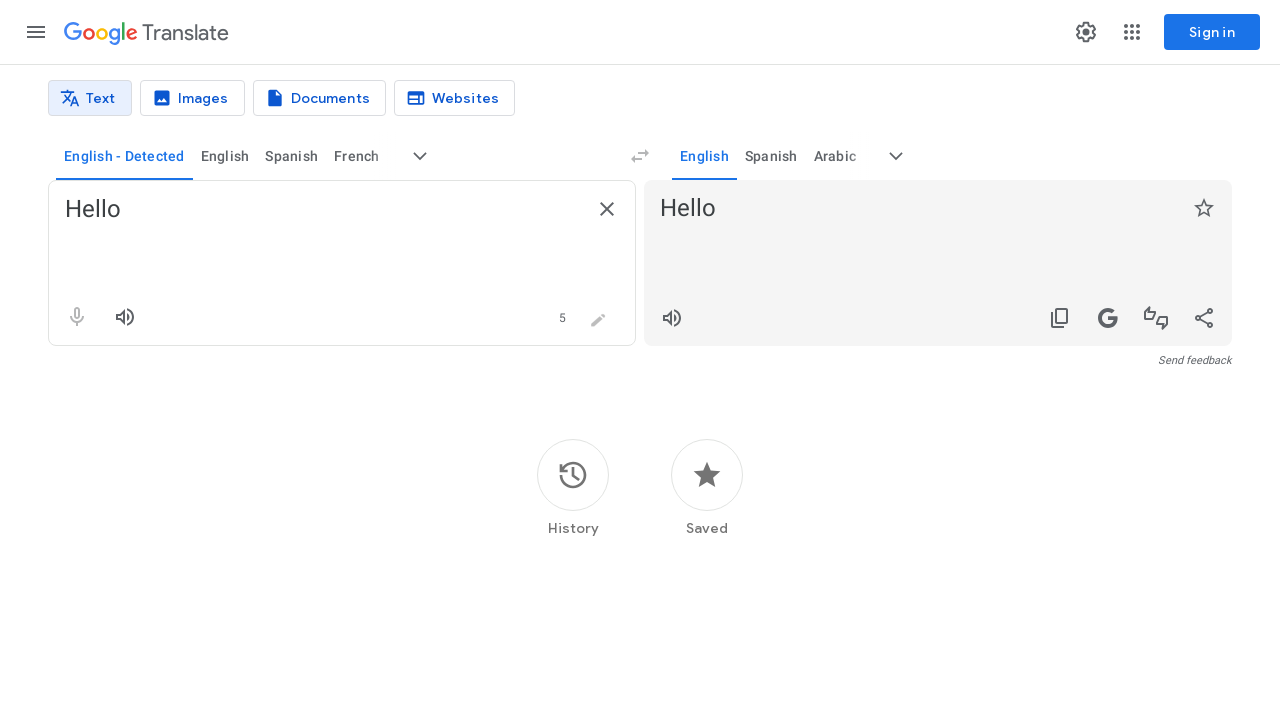